Tests the basic alert functionality by clicking a button that triggers an alert and accepting it

Starting URL: https://demoqa.com/alerts

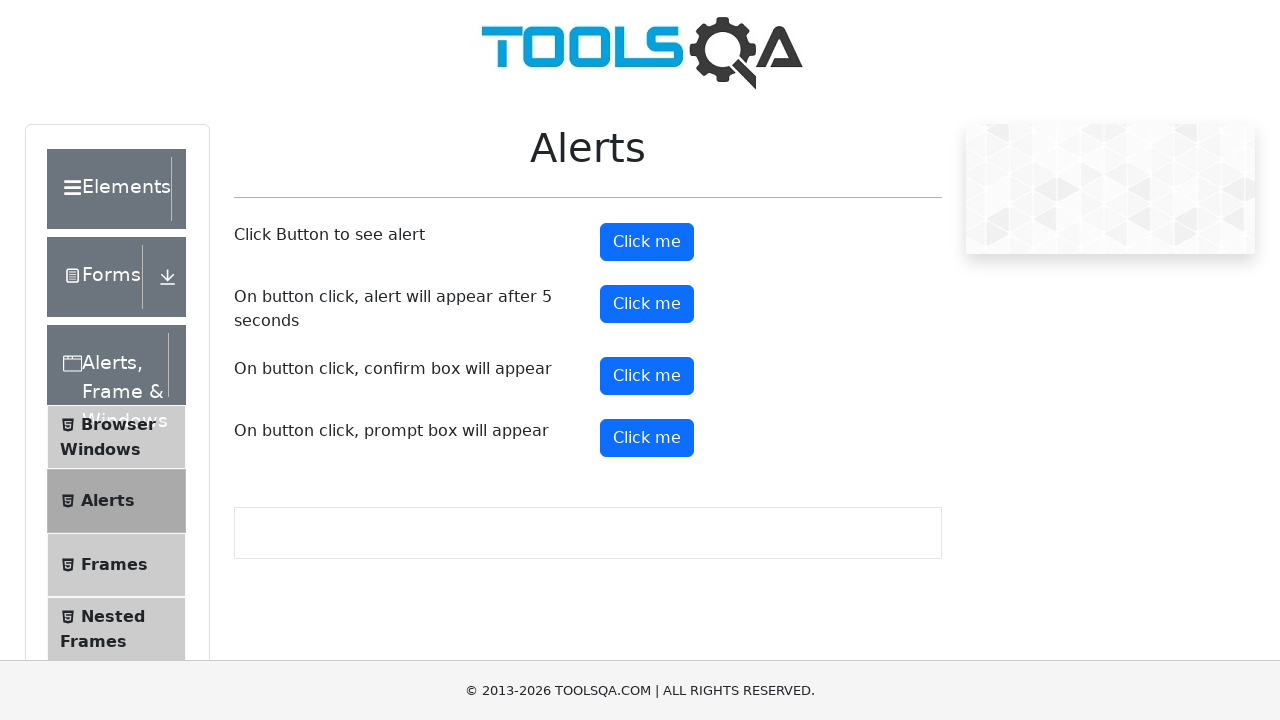

Clicked the 'Click Button to see alert' button to trigger alert at (647, 242) on #alertButton
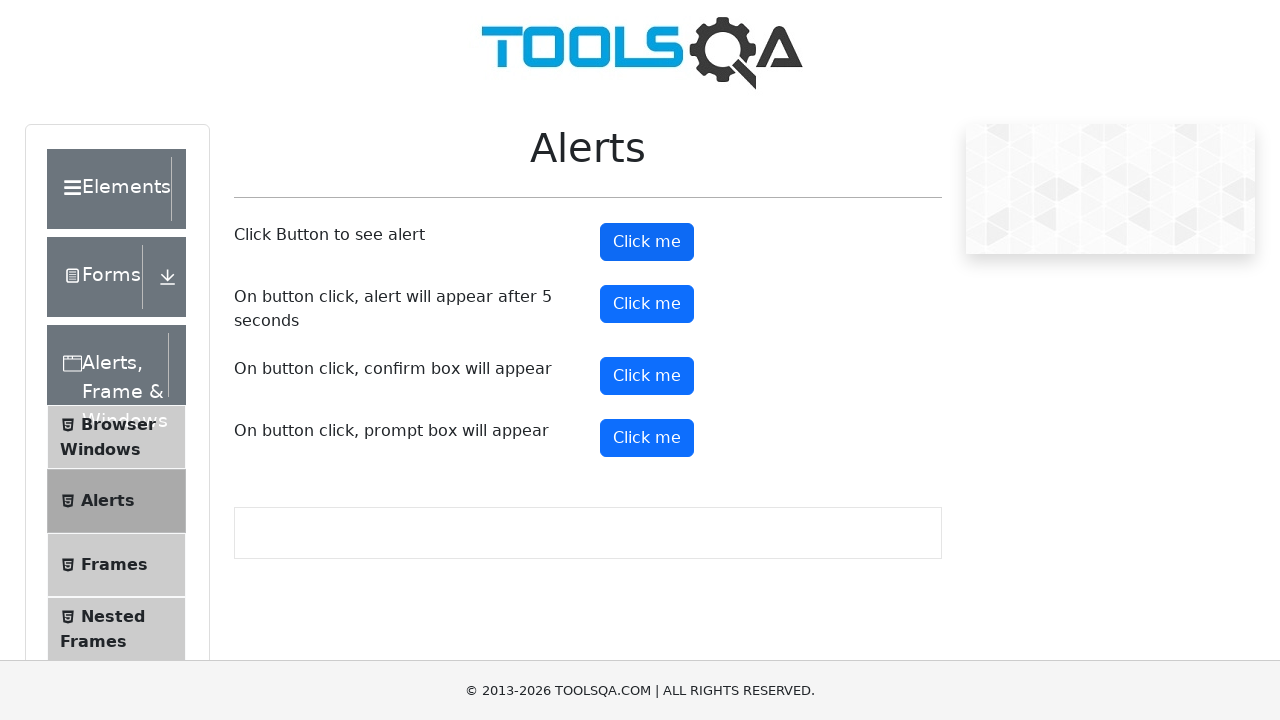

Set up dialog handler to accept alerts
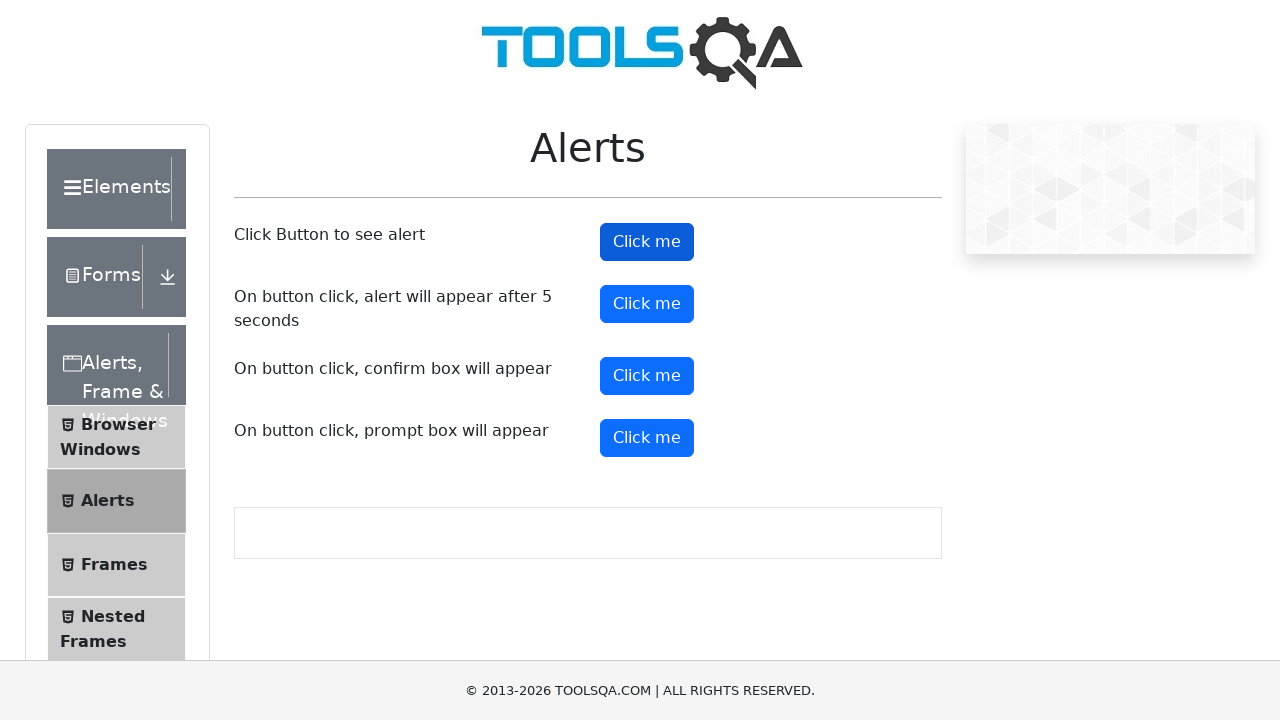

Clicked the alert button again to trigger alert with handler active at (647, 242) on #alertButton
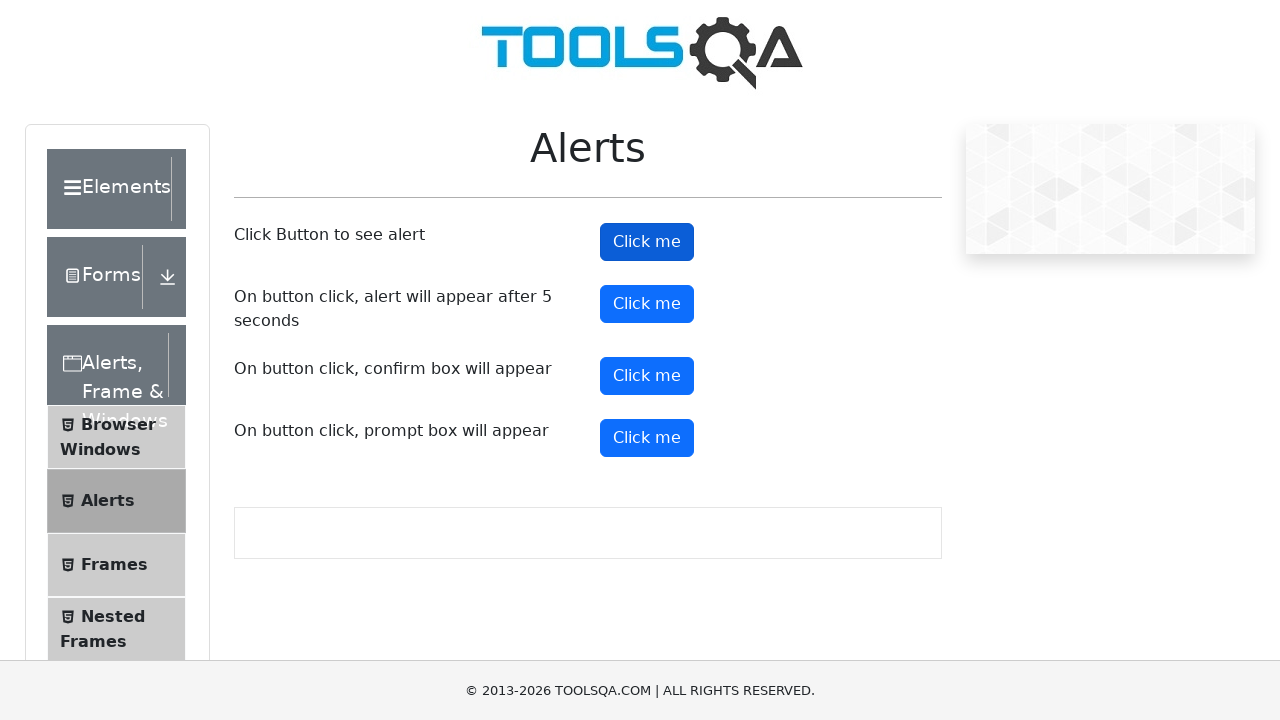

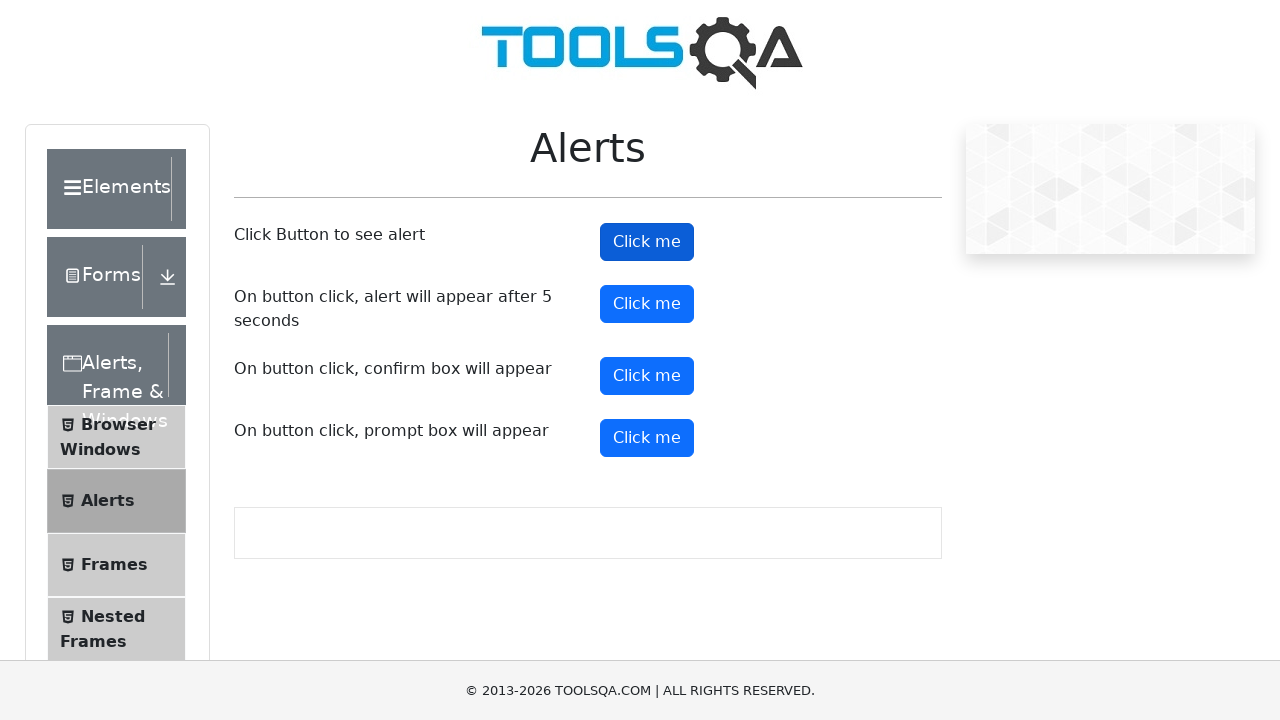